Tests JavaScript prompt alert functionality by entering text into a prompt dialog within an iframe and verifying the entered text is displayed on the page

Starting URL: https://www.w3schools.com/js/tryit.asp?filename=tryjs_prompt

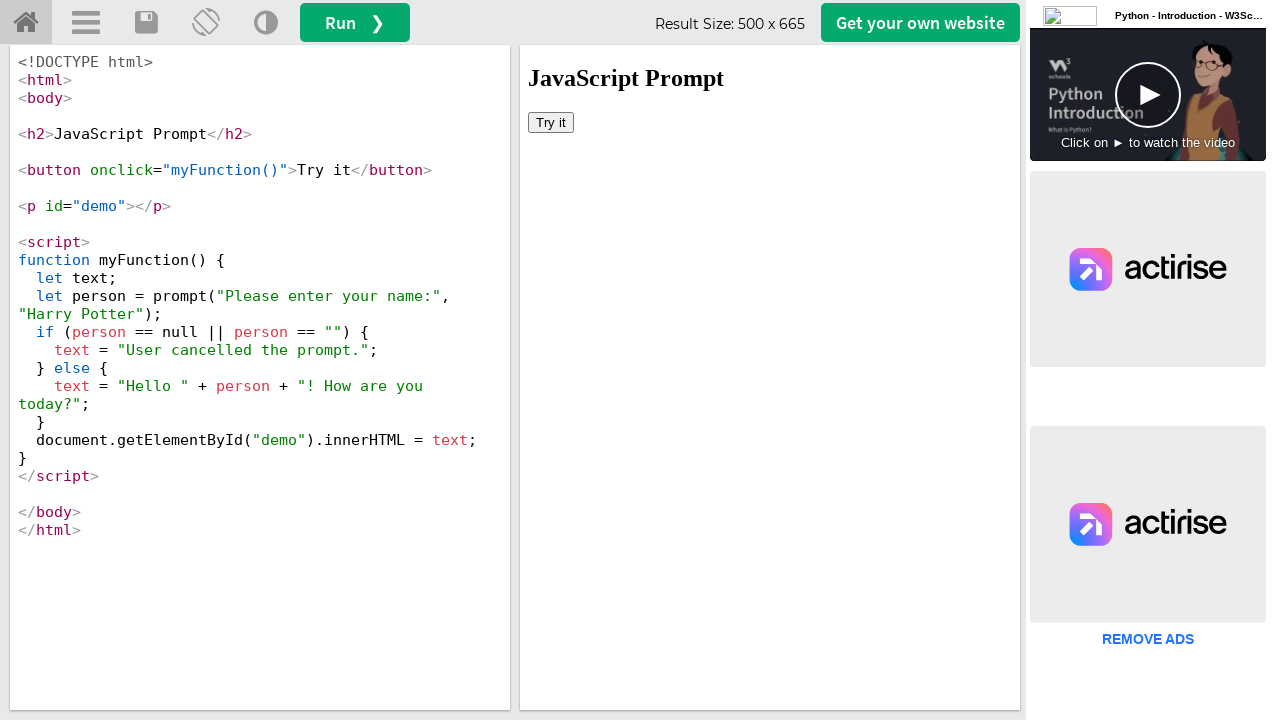

Located iframe with ID 'iframeResult'
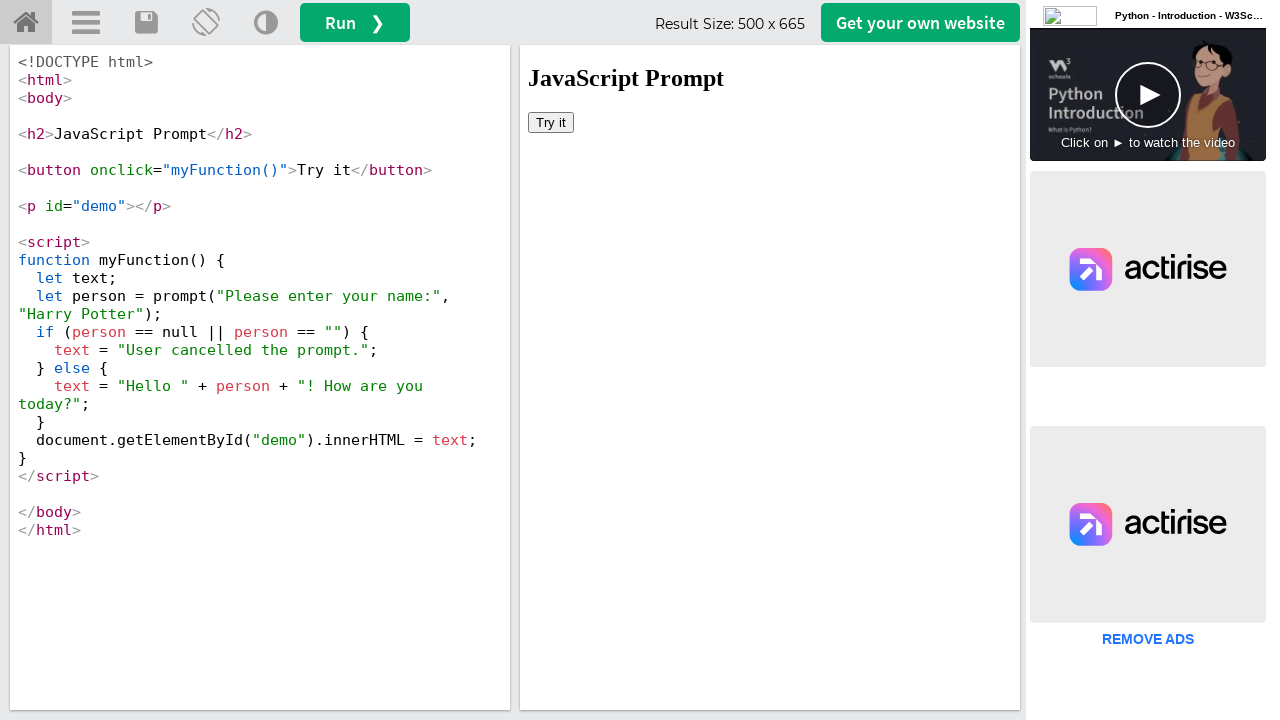

Clicked 'Try it' button to trigger prompt dialog at (551, 122) on #iframeResult >> internal:control=enter-frame >> button:has-text('Try it')
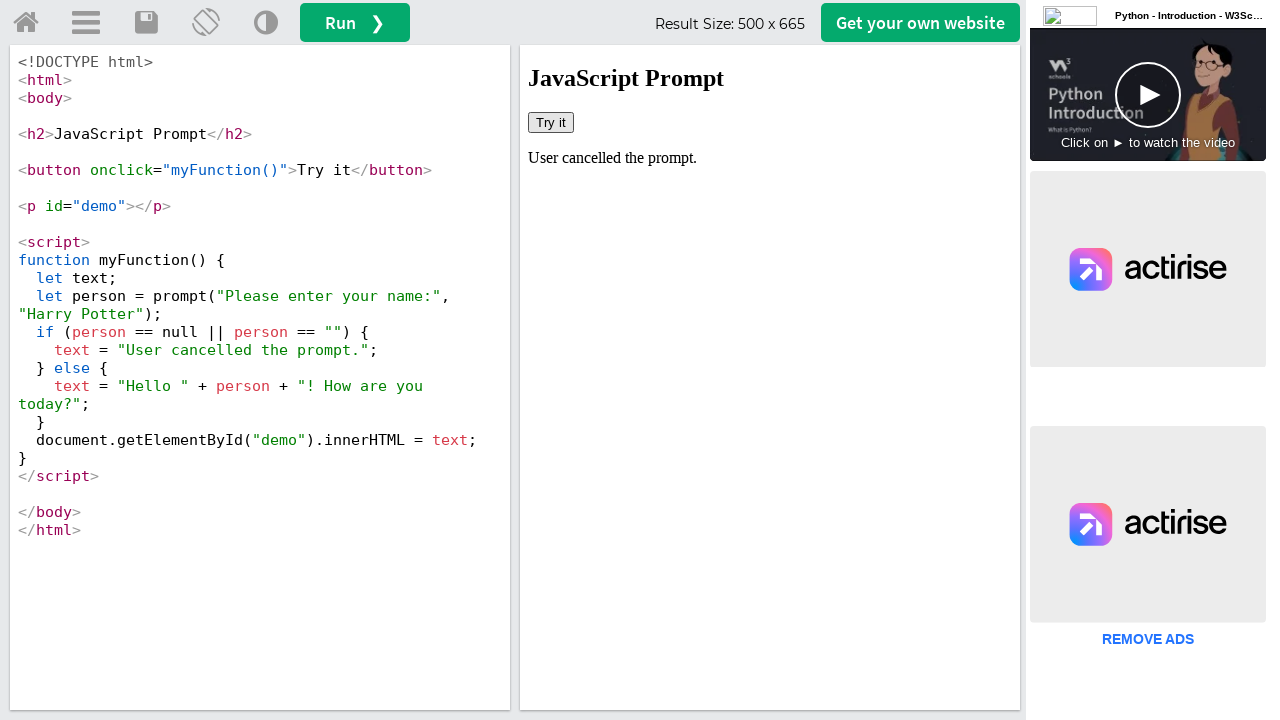

Set up dialog handler to accept prompt with text 'Anjali'
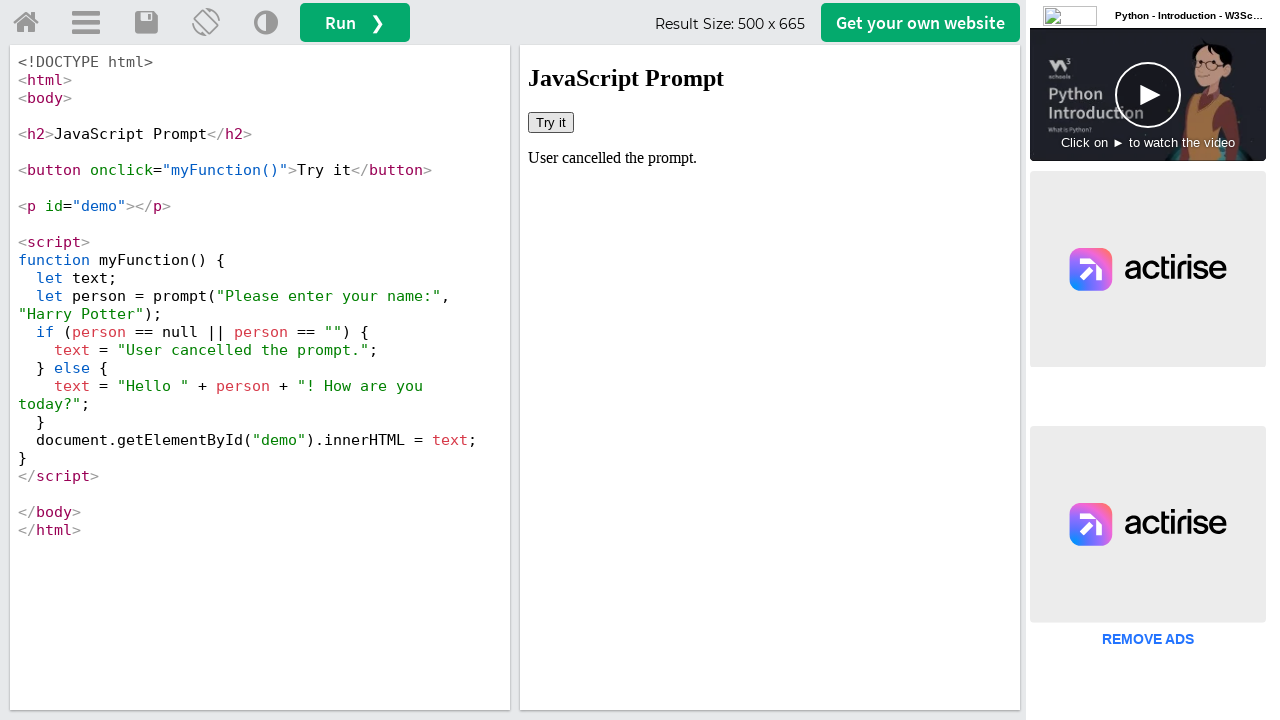

Retrieved text content from demo element
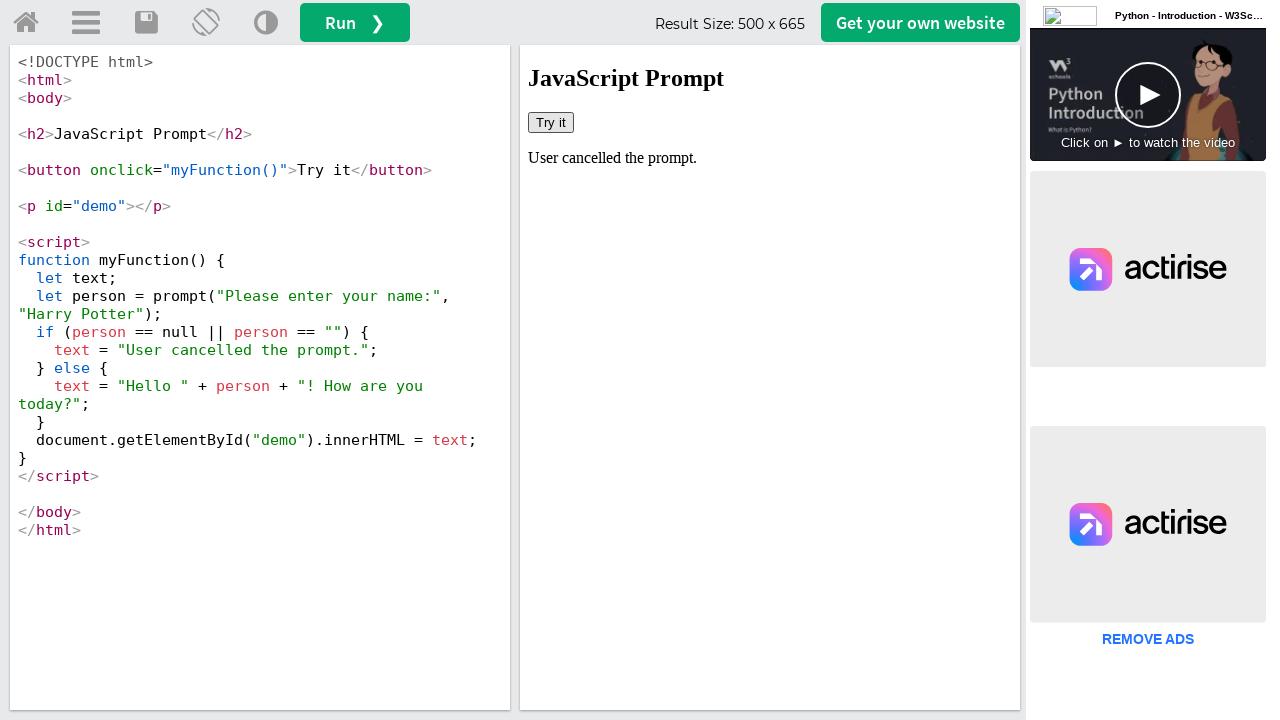

Verification failed: Entered value 'Anjali' NOT found in alert demo element
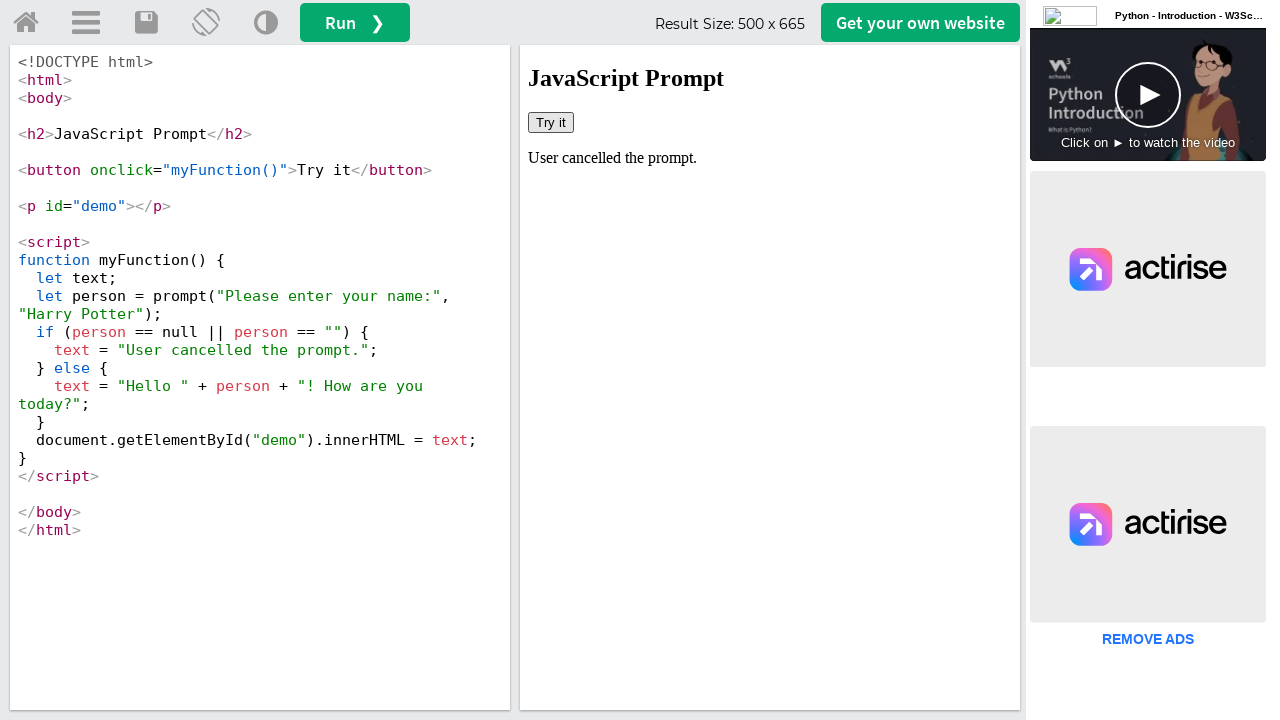

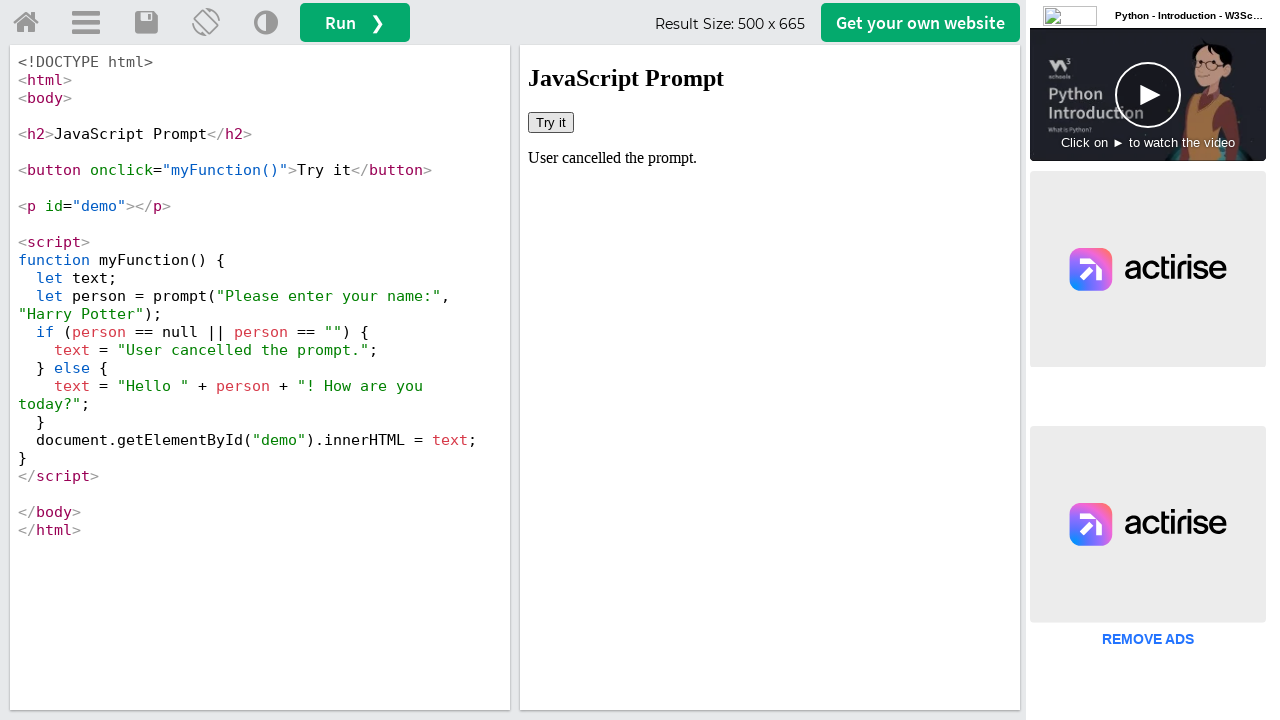